Adds multiple todo items to the list by typing each one and pressing Enter

Starting URL: https://todomvc.com/examples/react/dist/

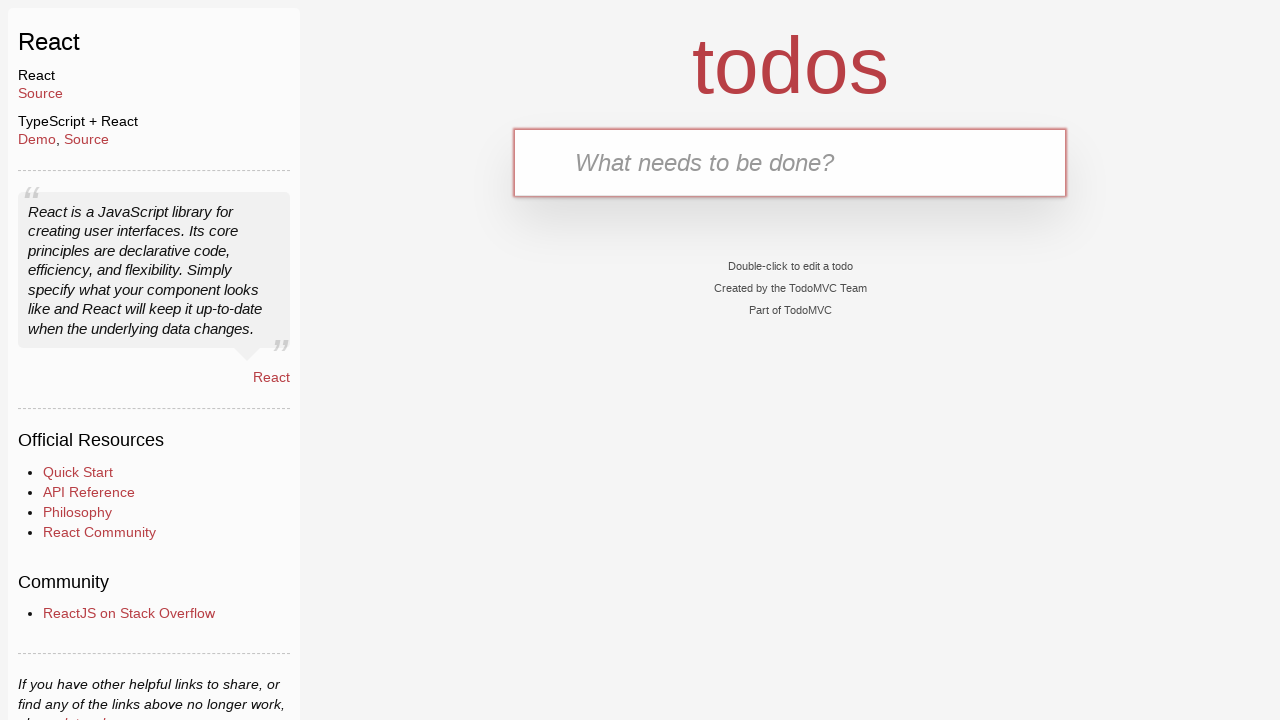

Filled todo input field with 'design' on input#todo-input
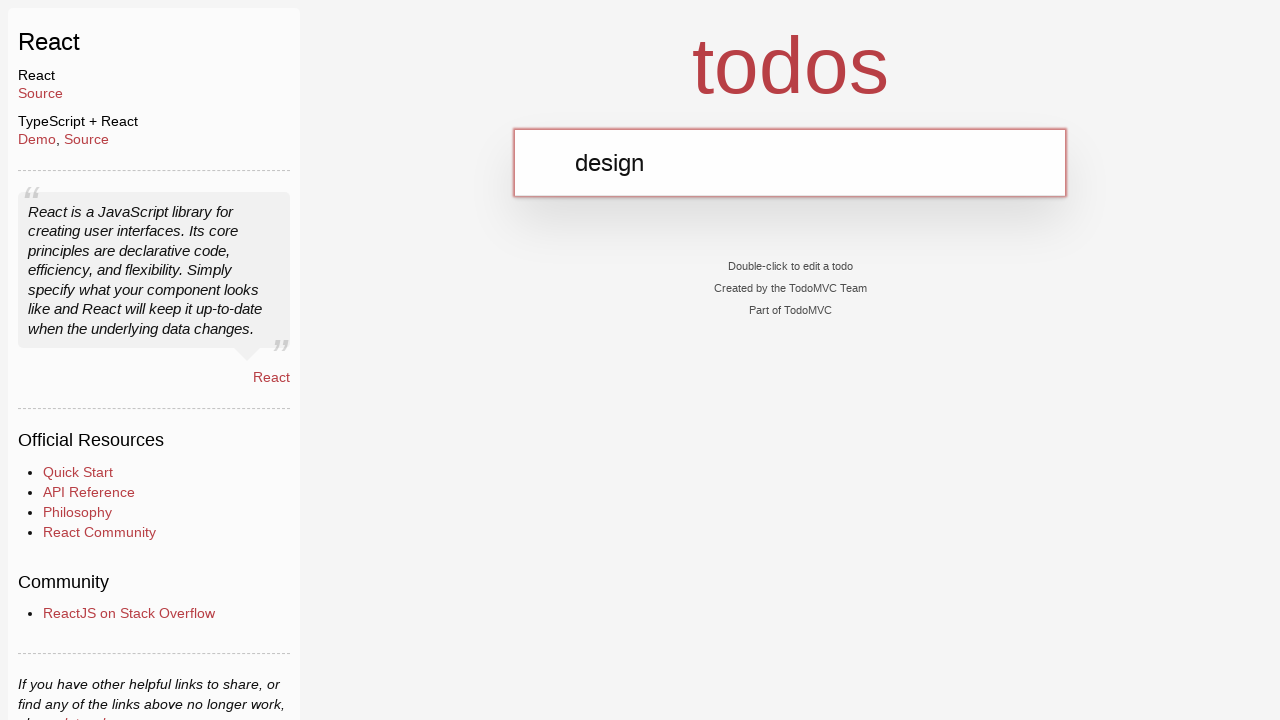

Pressed Enter to add 'design' to todo list on input#todo-input
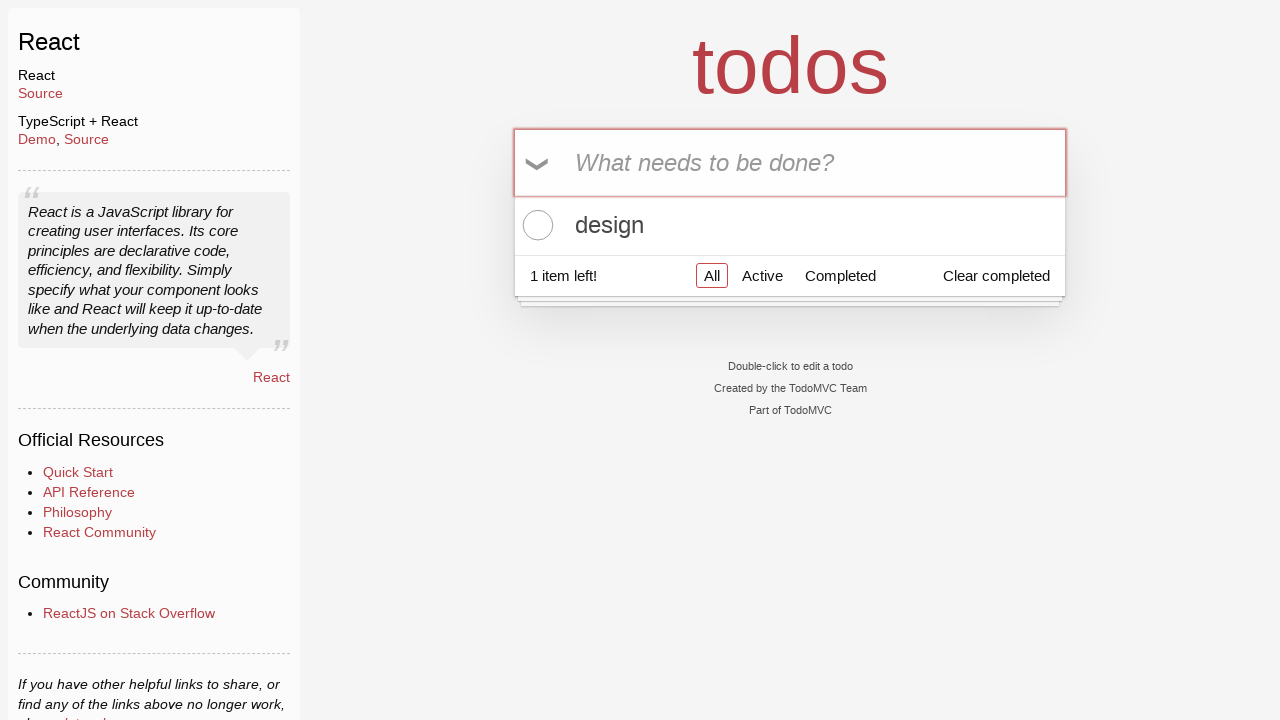

Waited 1000ms after adding 'design' to todo list
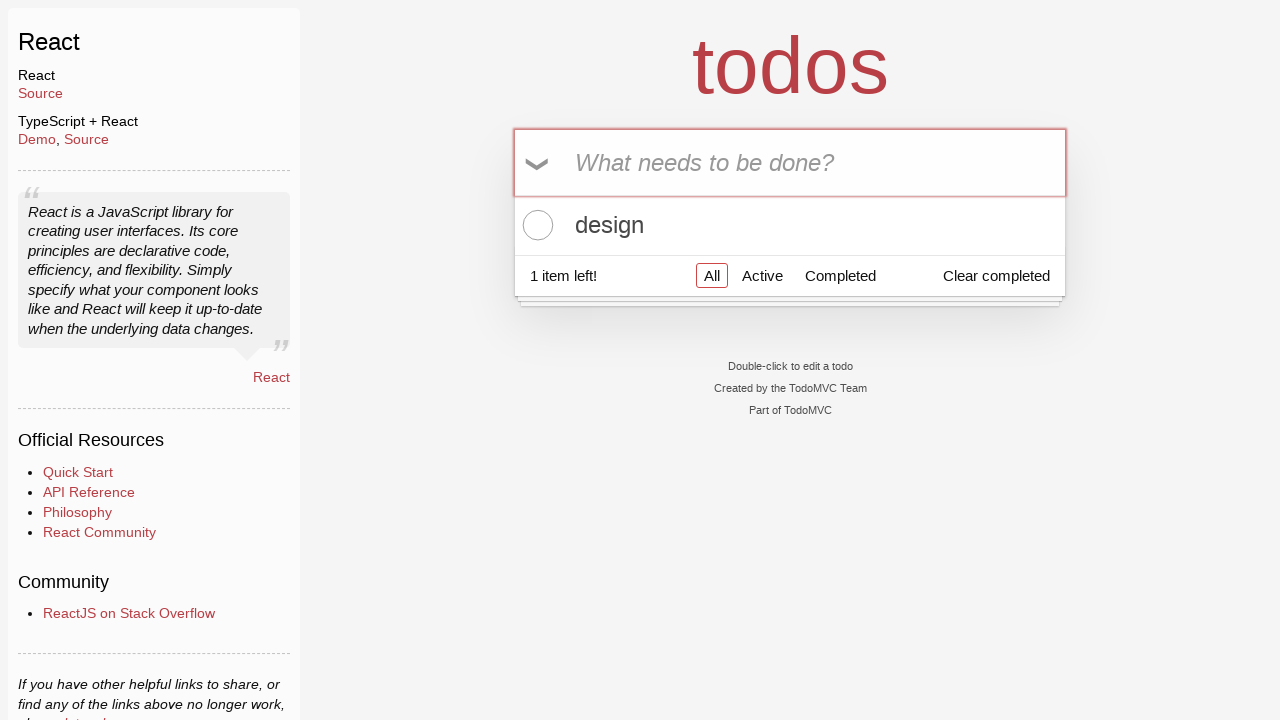

Filled todo input field with 'prepare' on input#todo-input
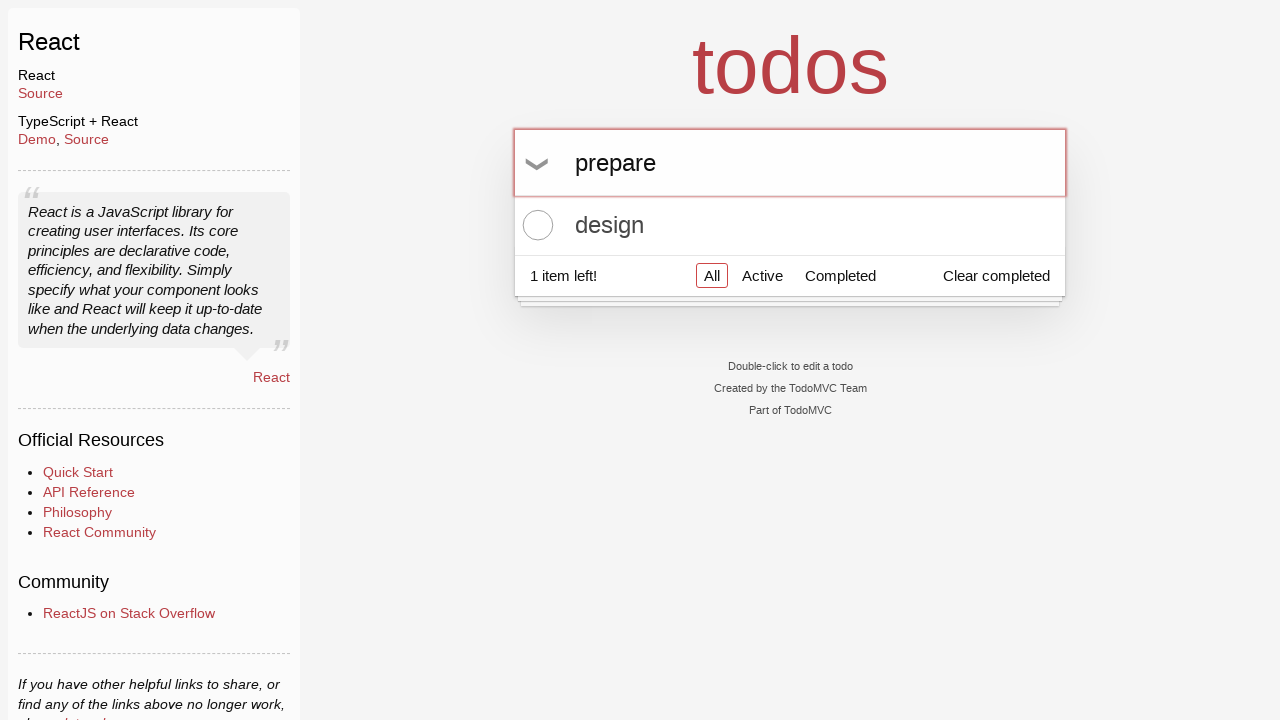

Pressed Enter to add 'prepare' to todo list on input#todo-input
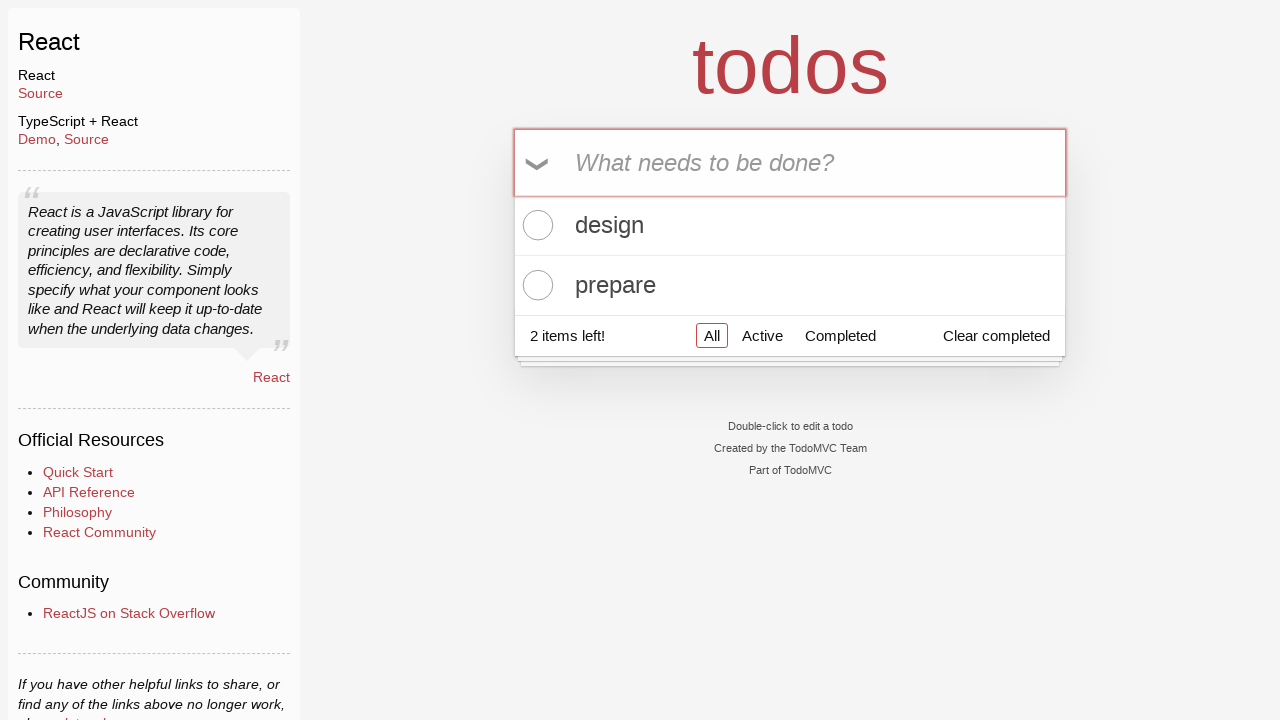

Waited 1000ms after adding 'prepare' to todo list
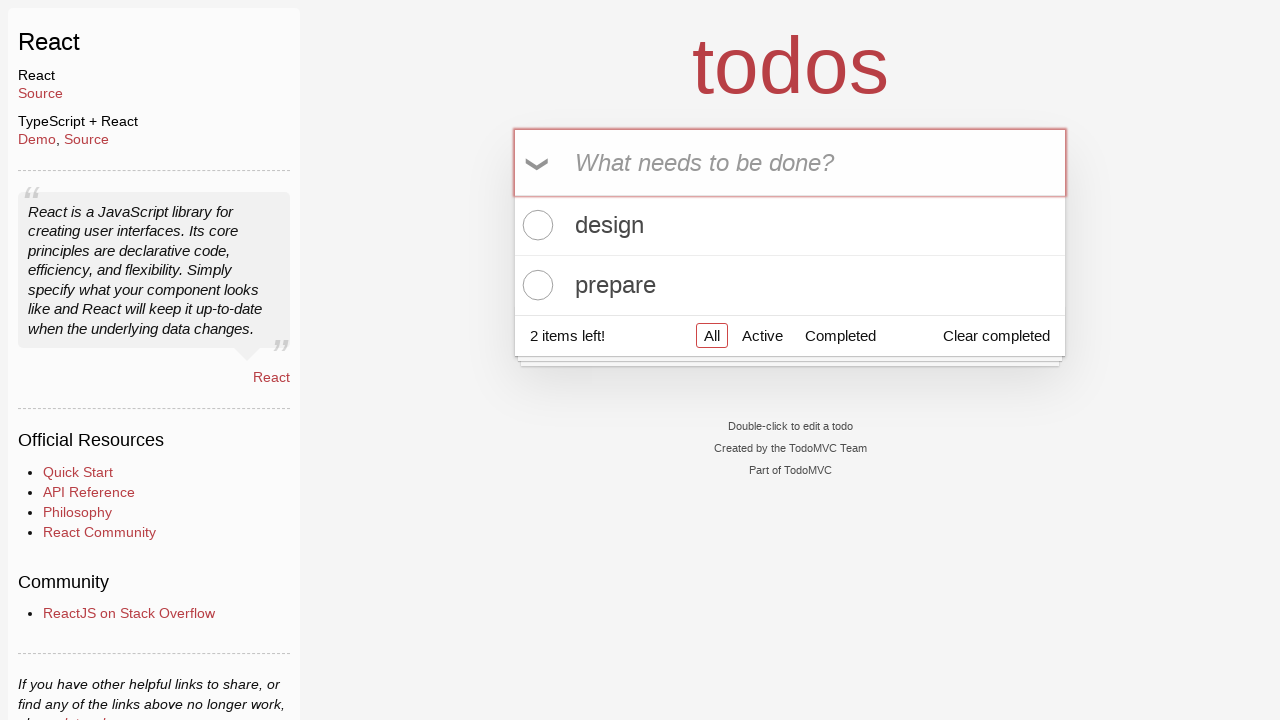

Filled todo input field with 'develop' on input#todo-input
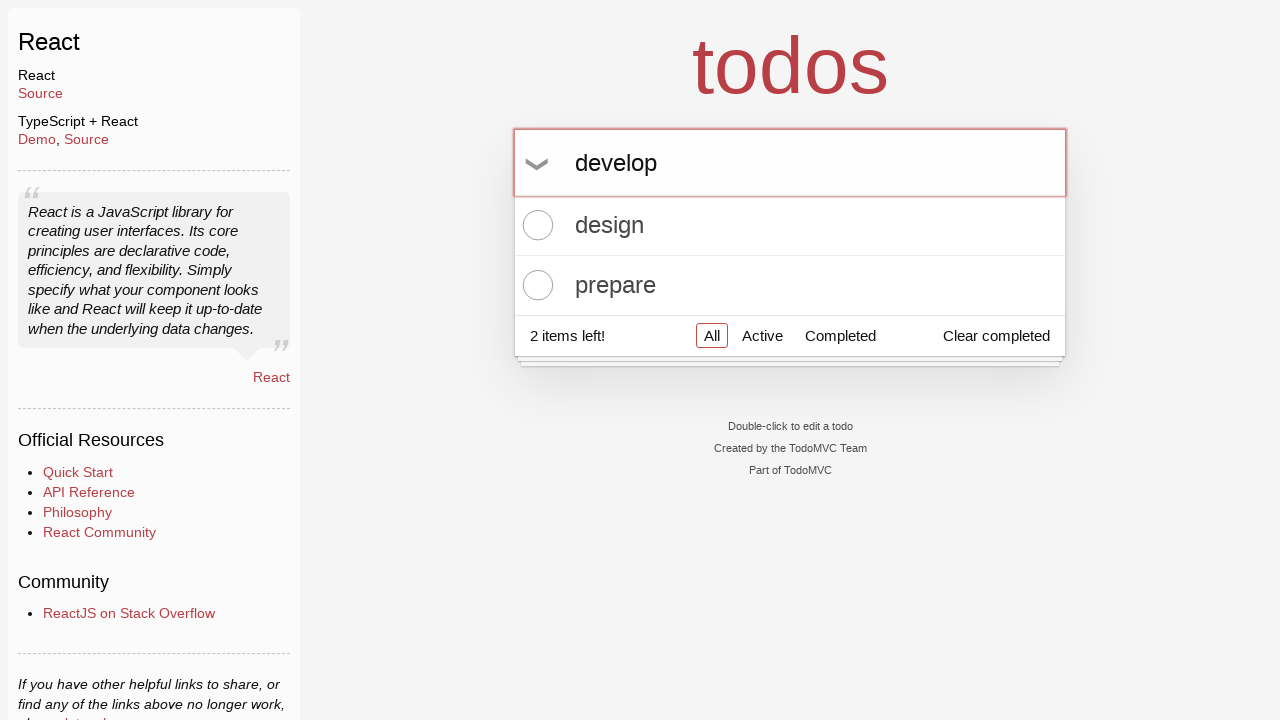

Pressed Enter to add 'develop' to todo list on input#todo-input
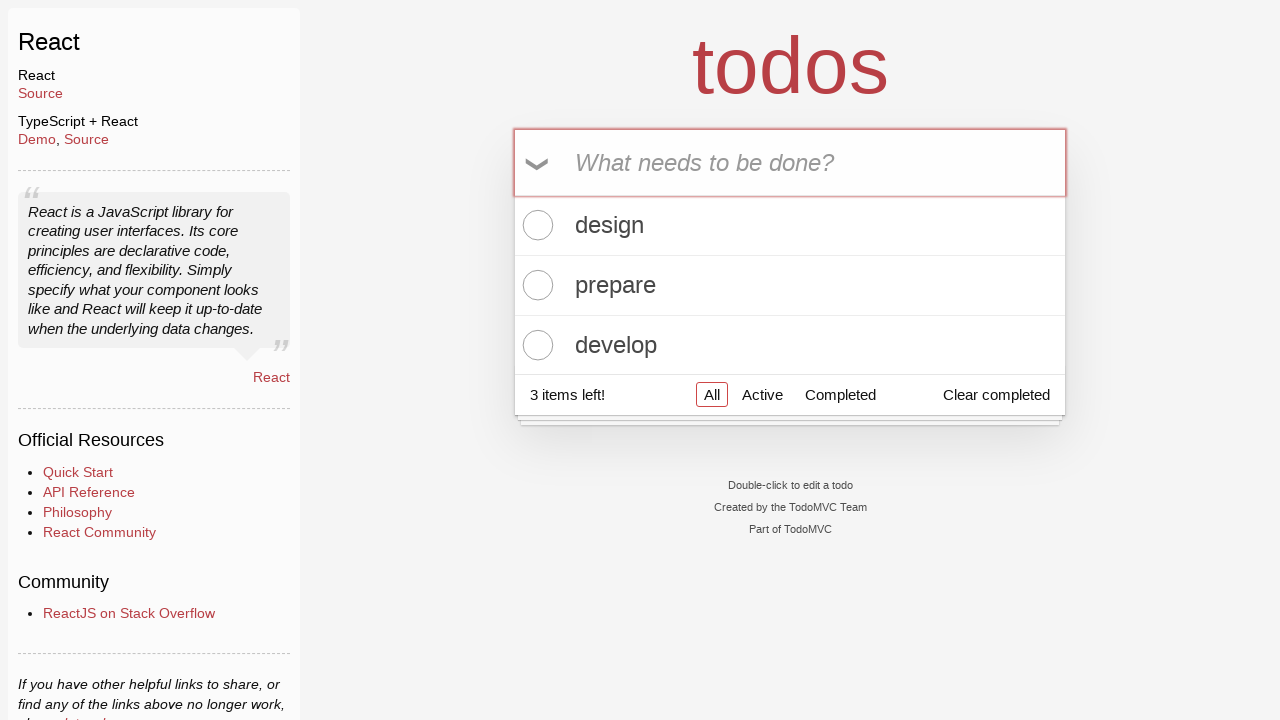

Waited 1000ms after adding 'develop' to todo list
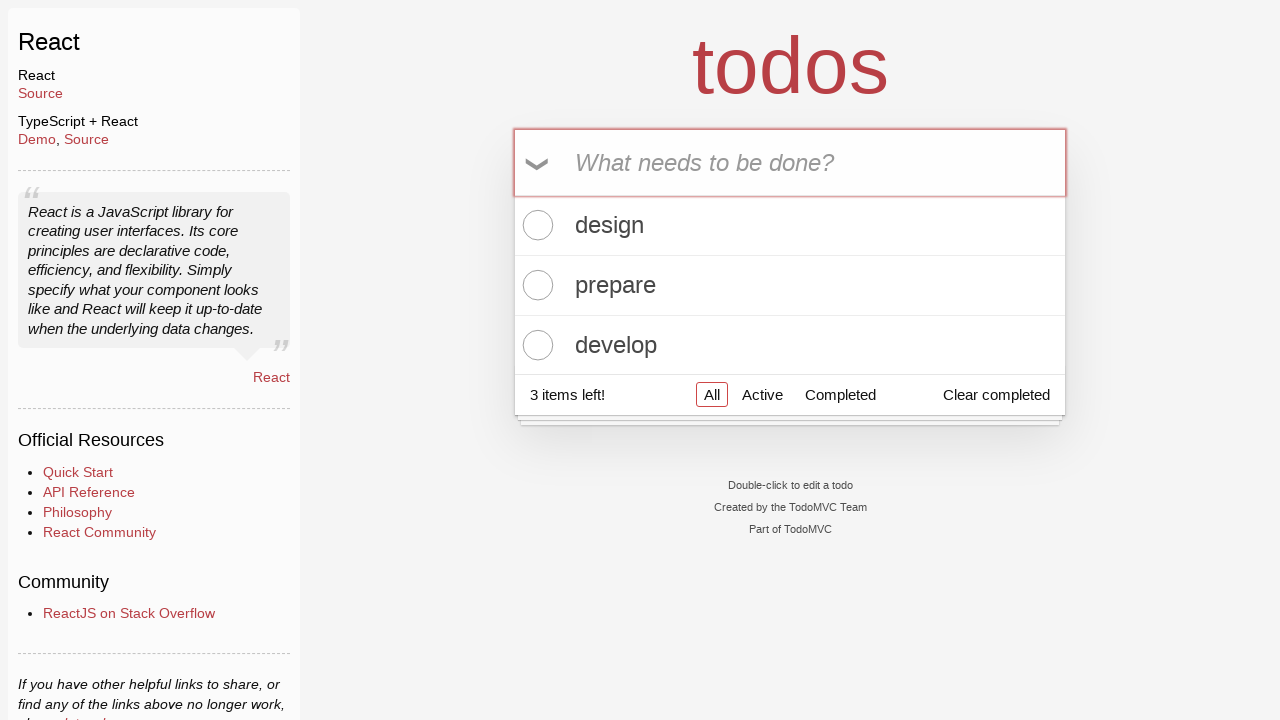

Filled todo input field with 'test' on input#todo-input
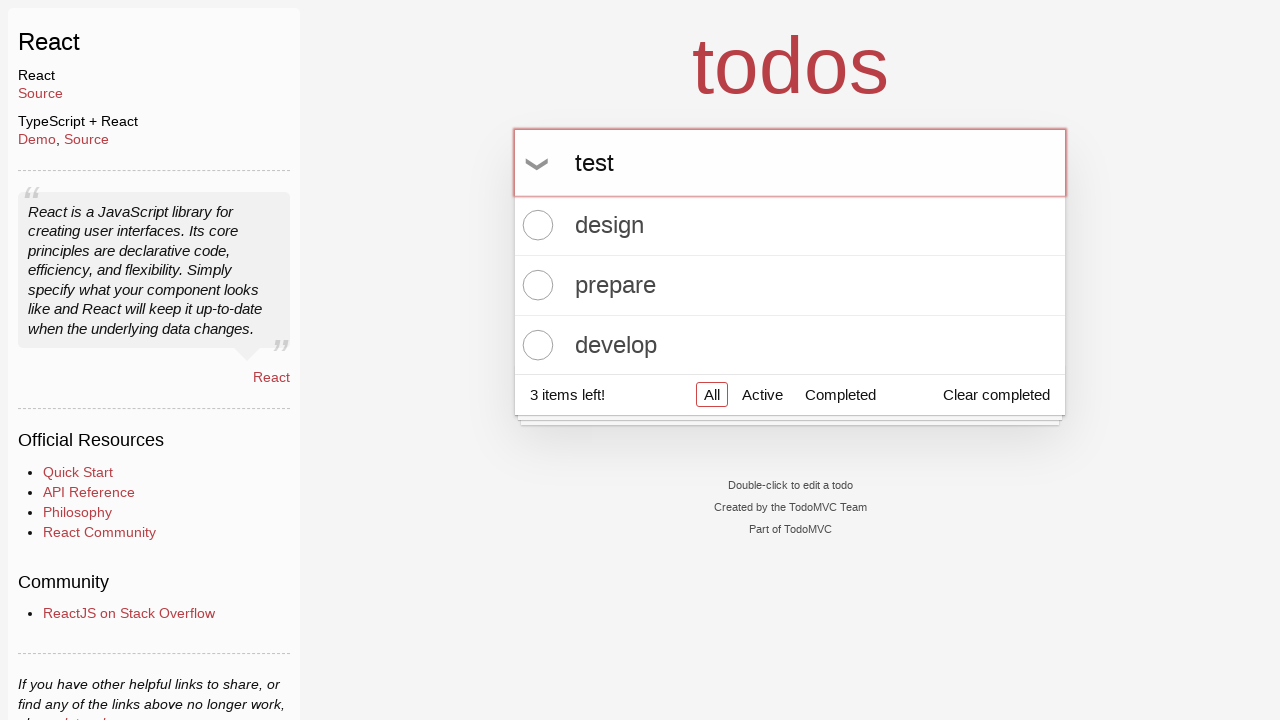

Pressed Enter to add 'test' to todo list on input#todo-input
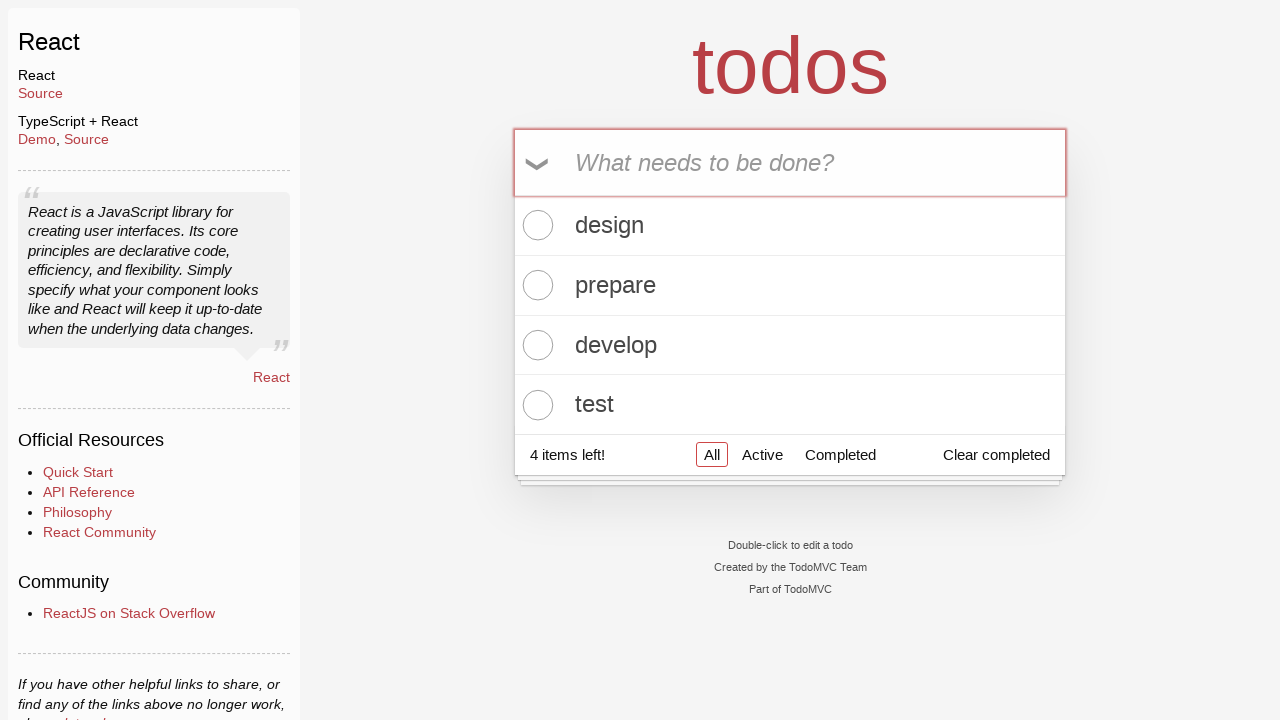

Waited 1000ms after adding 'test' to todo list
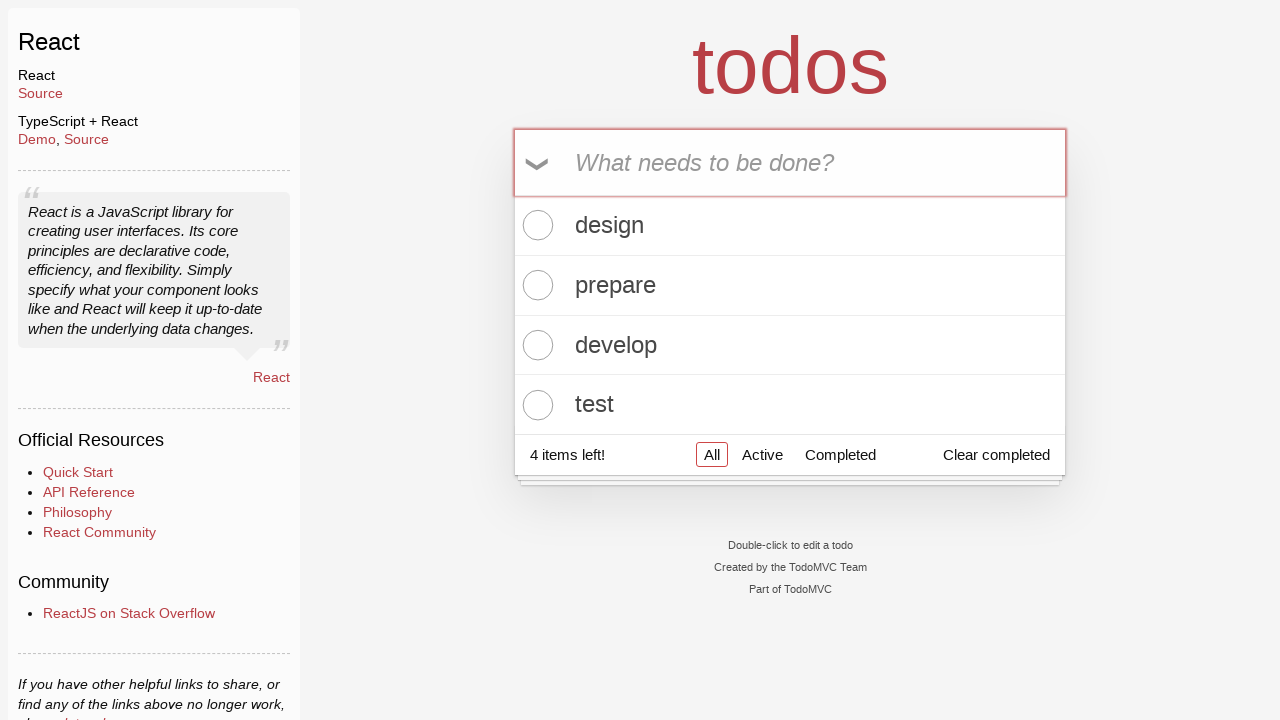

Filled todo input field with 'implement' on input#todo-input
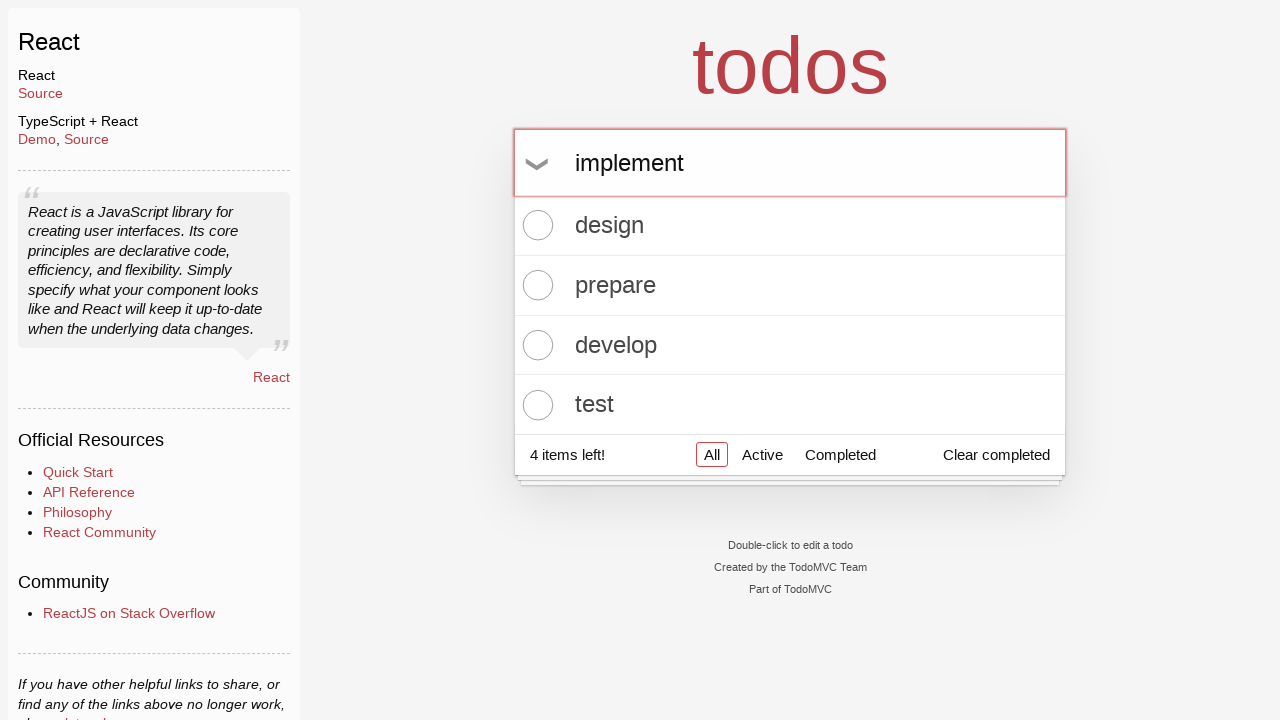

Pressed Enter to add 'implement' to todo list on input#todo-input
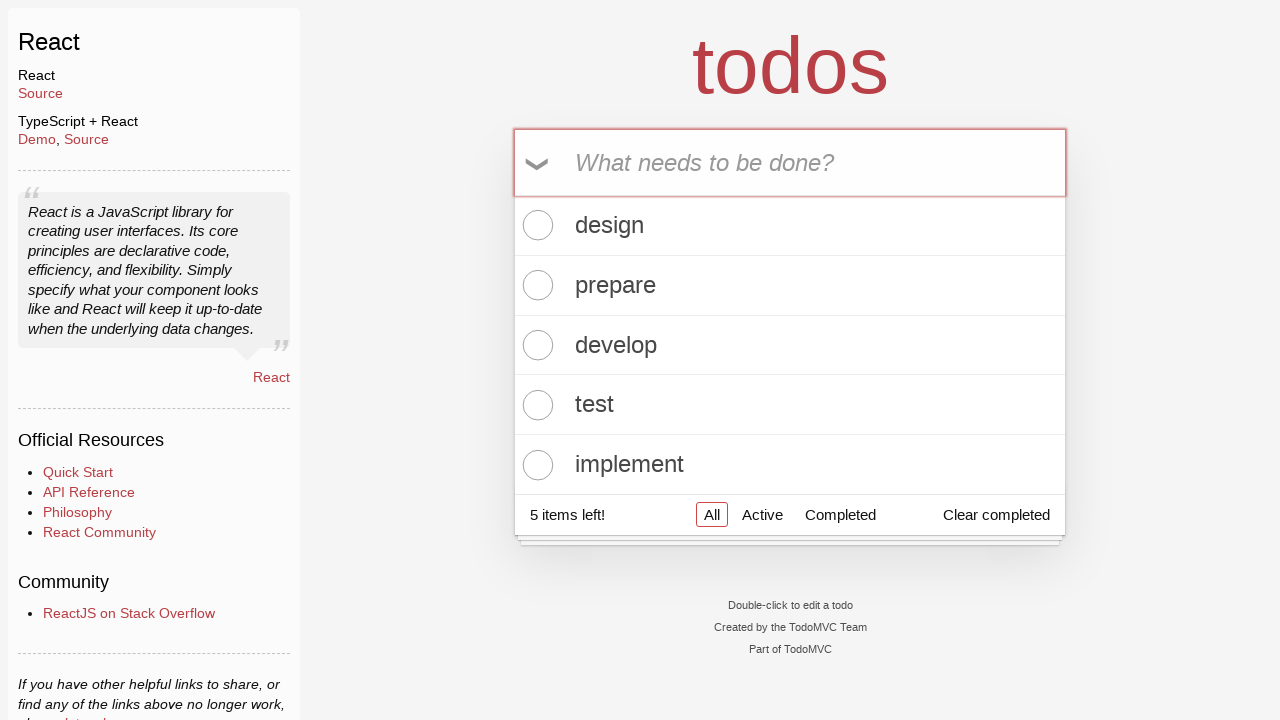

Waited 1000ms after adding 'implement' to todo list
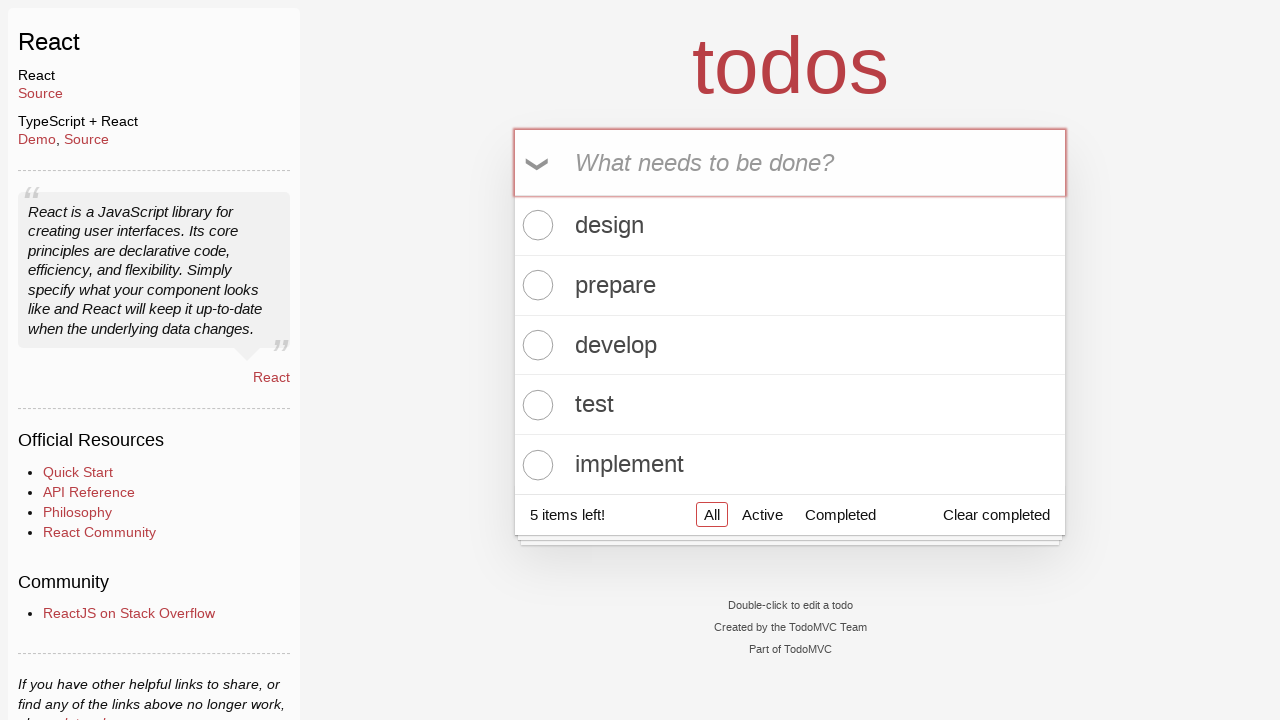

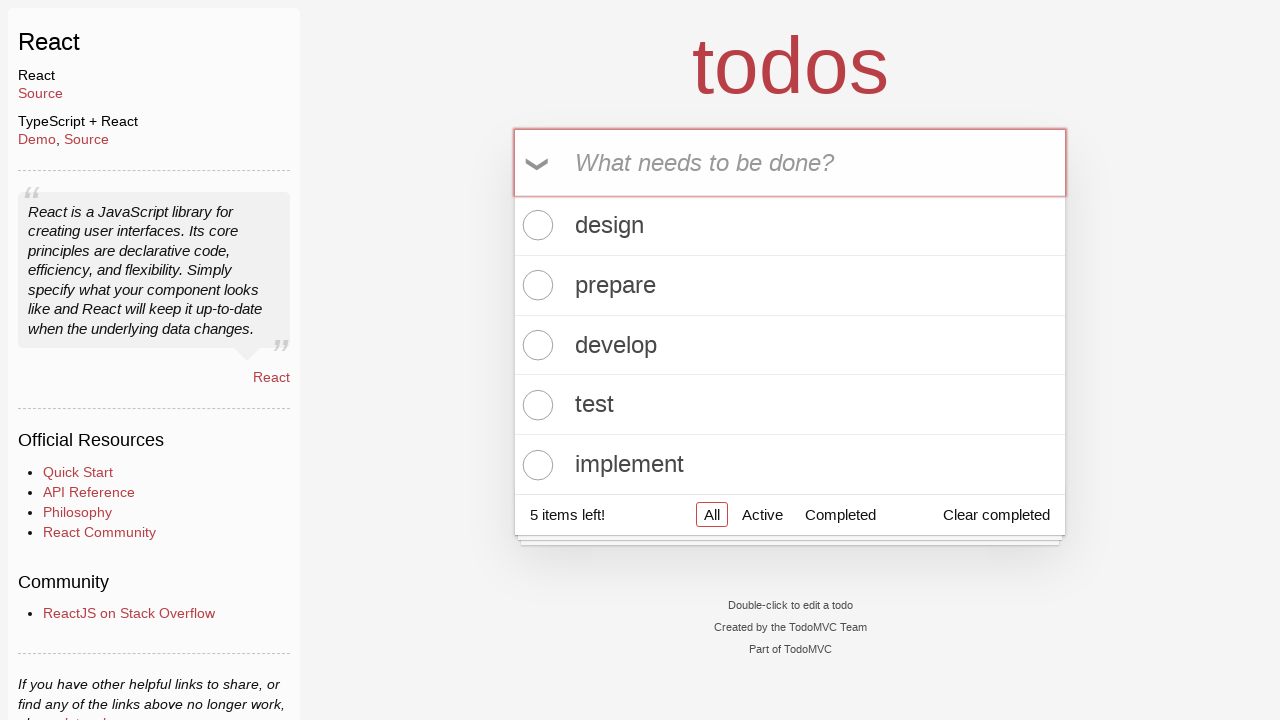